Tests searching for Brocolli and verifying it appears in the search results

Starting URL: https://rahulshettyacademy.com/seleniumPractise/#/

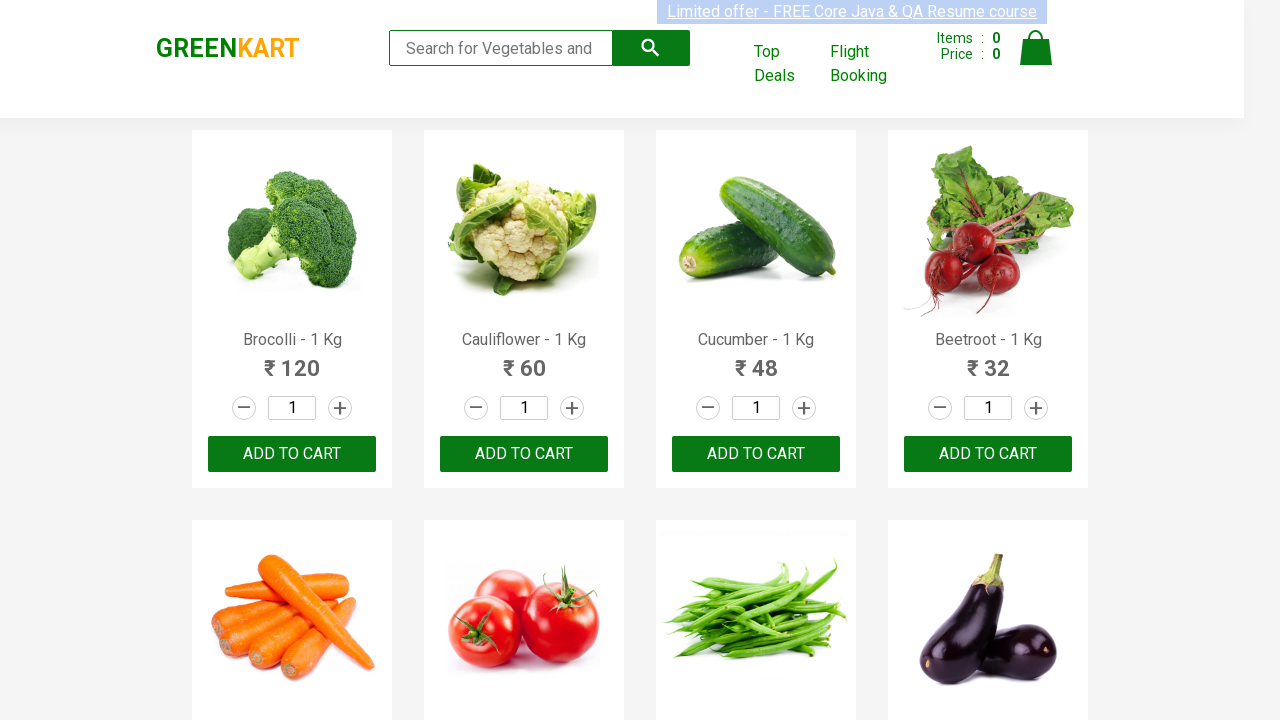

Filled search field with 'Brocolli' on //input[@placeholder='Search for Vegetables and Fruits']
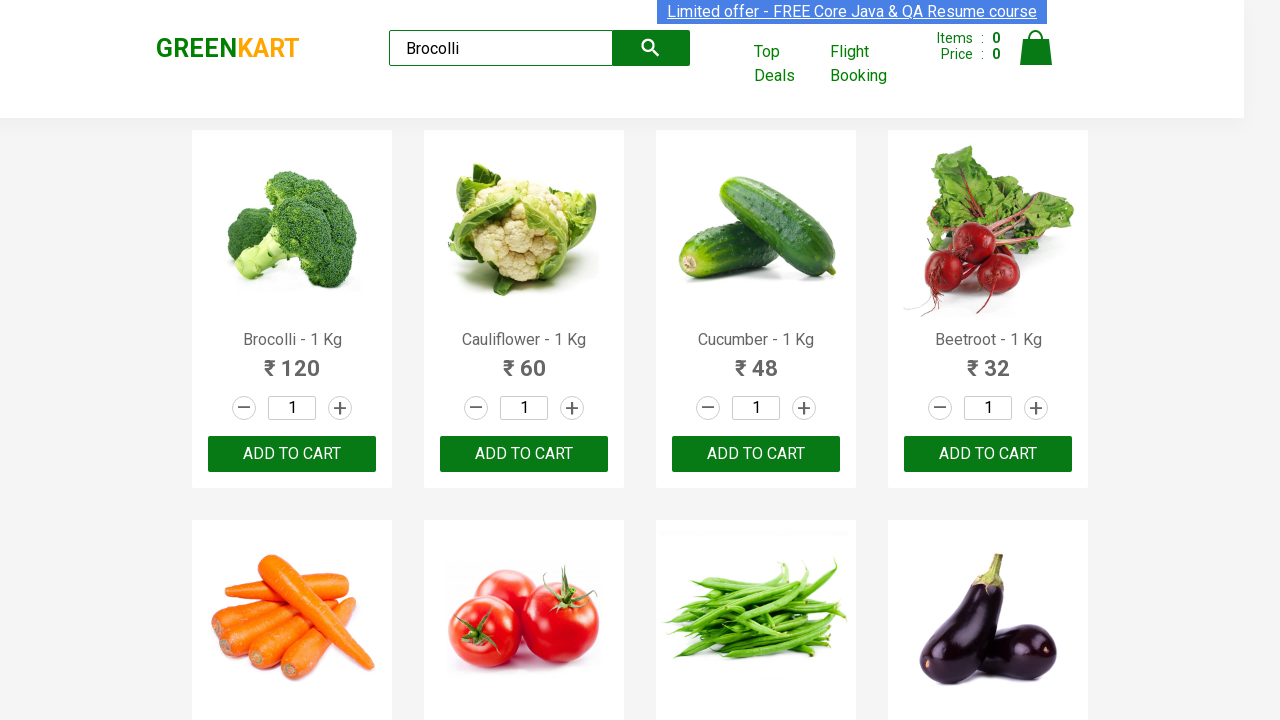

Waited 2 seconds for search results to update
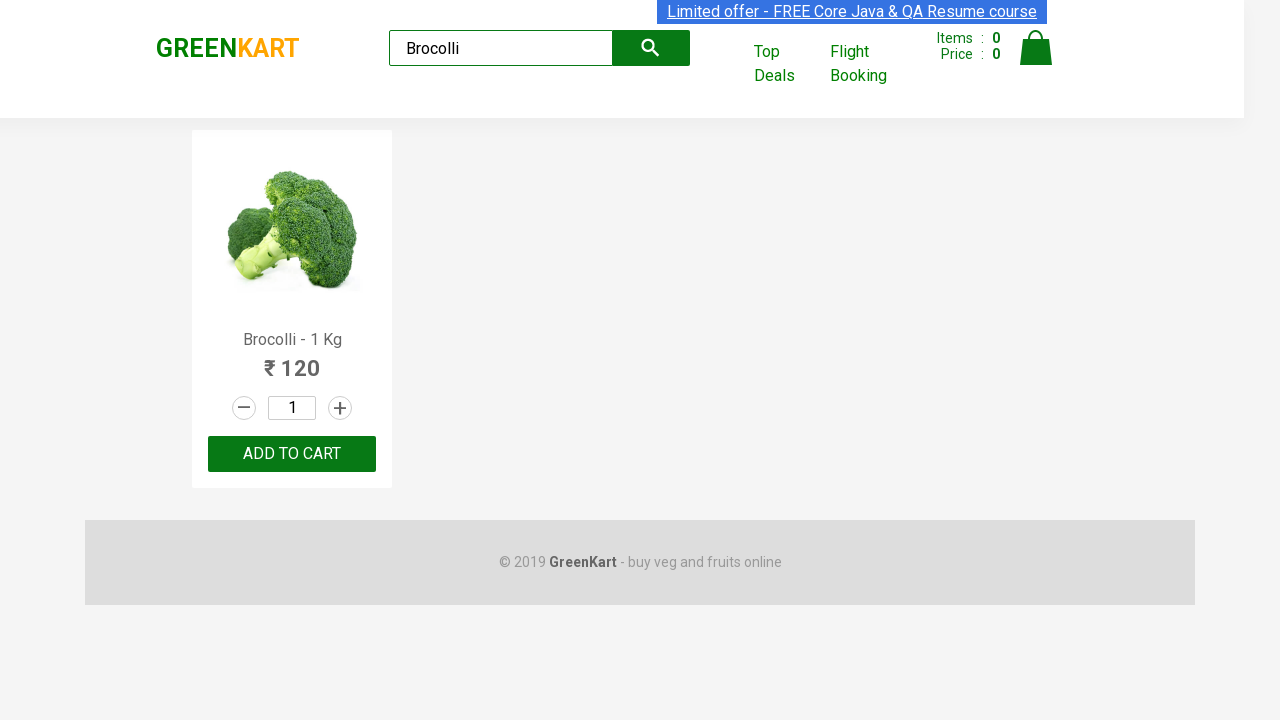

Verified Brocolli appears in search results
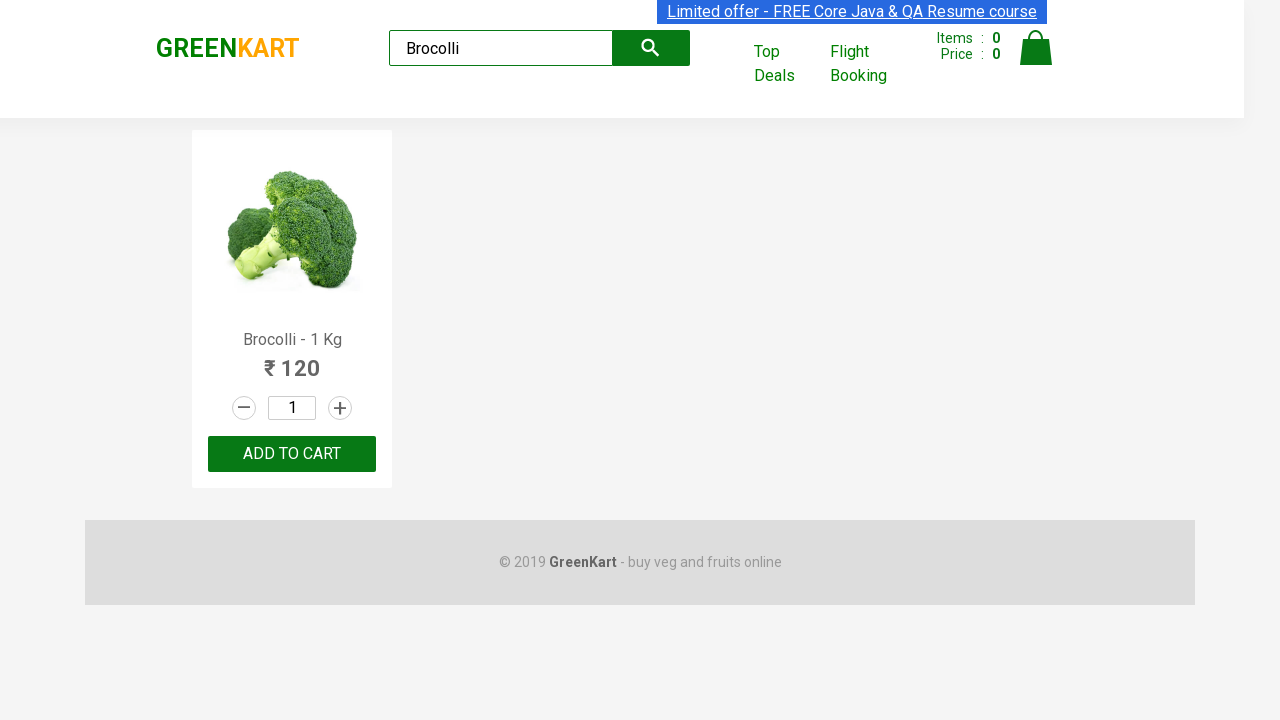

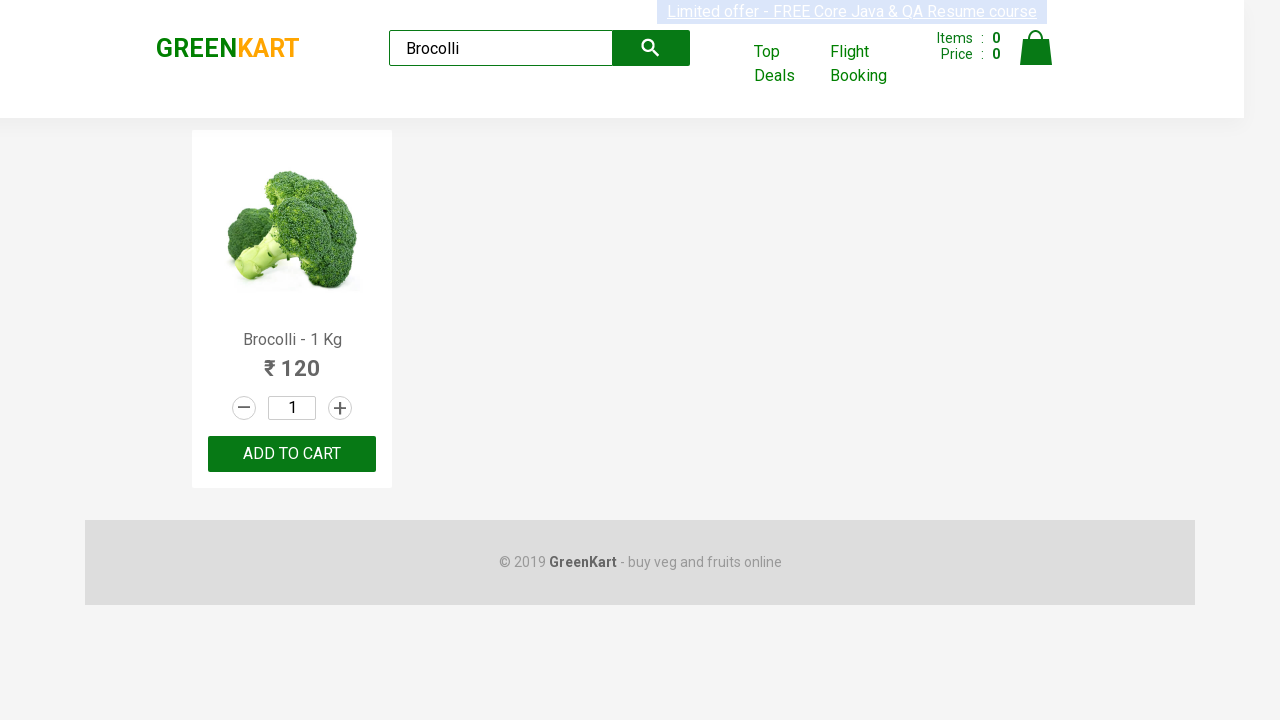